Tests adding todo items by filling the input field and pressing Enter, then verifying the items appear in the list

Starting URL: https://demo.playwright.dev/todomvc

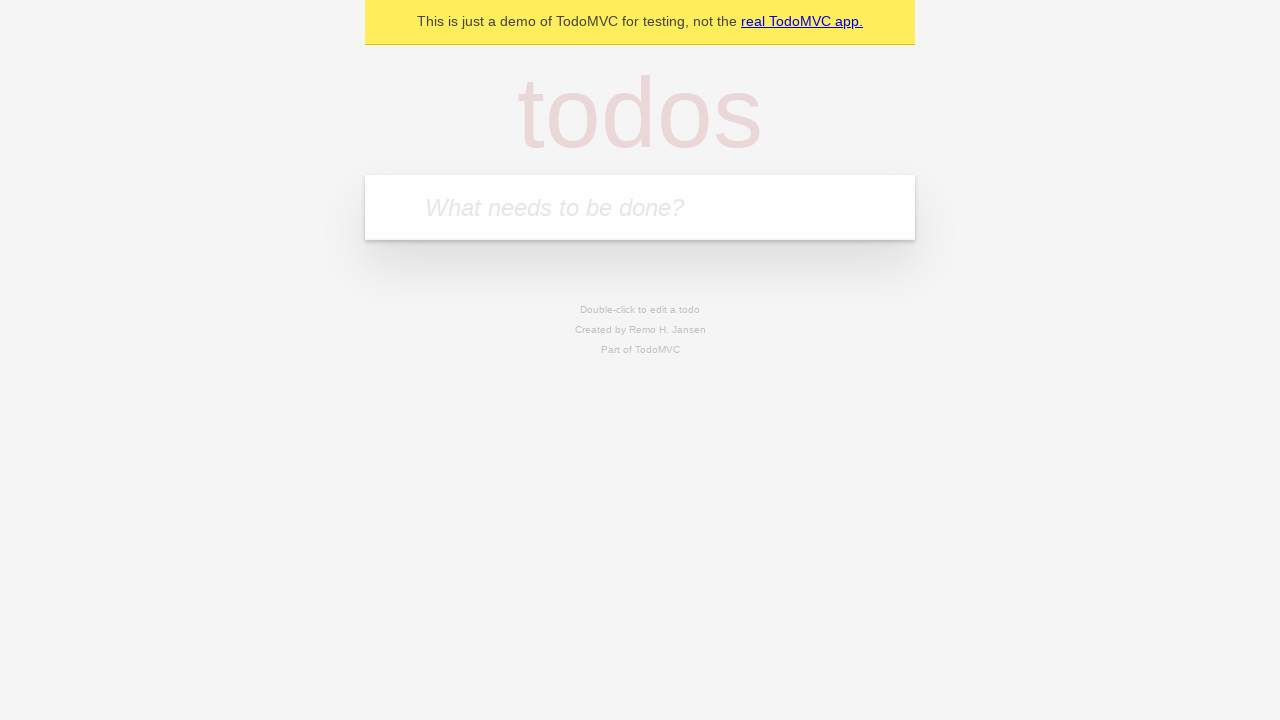

Filled input field with first todo item 'buy some cheese' on internal:attr=[placeholder="What needs to be done?"i]
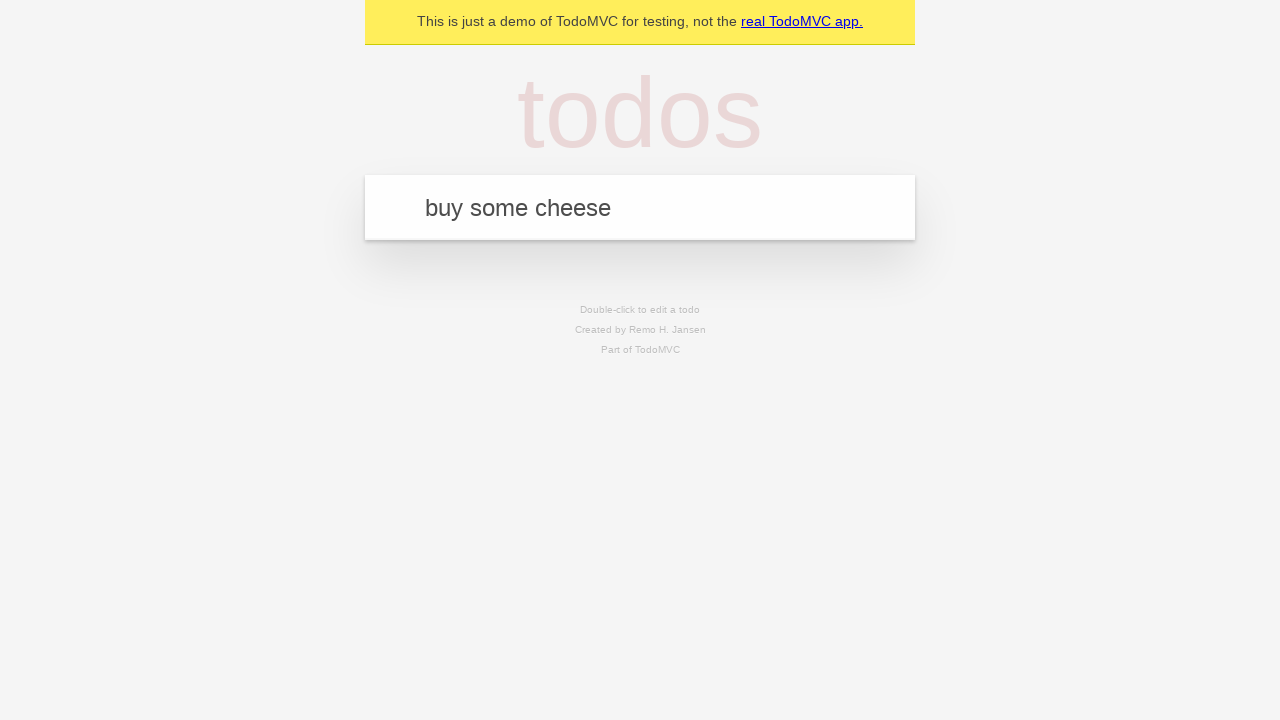

Pressed Enter to add first todo item on internal:attr=[placeholder="What needs to be done?"i]
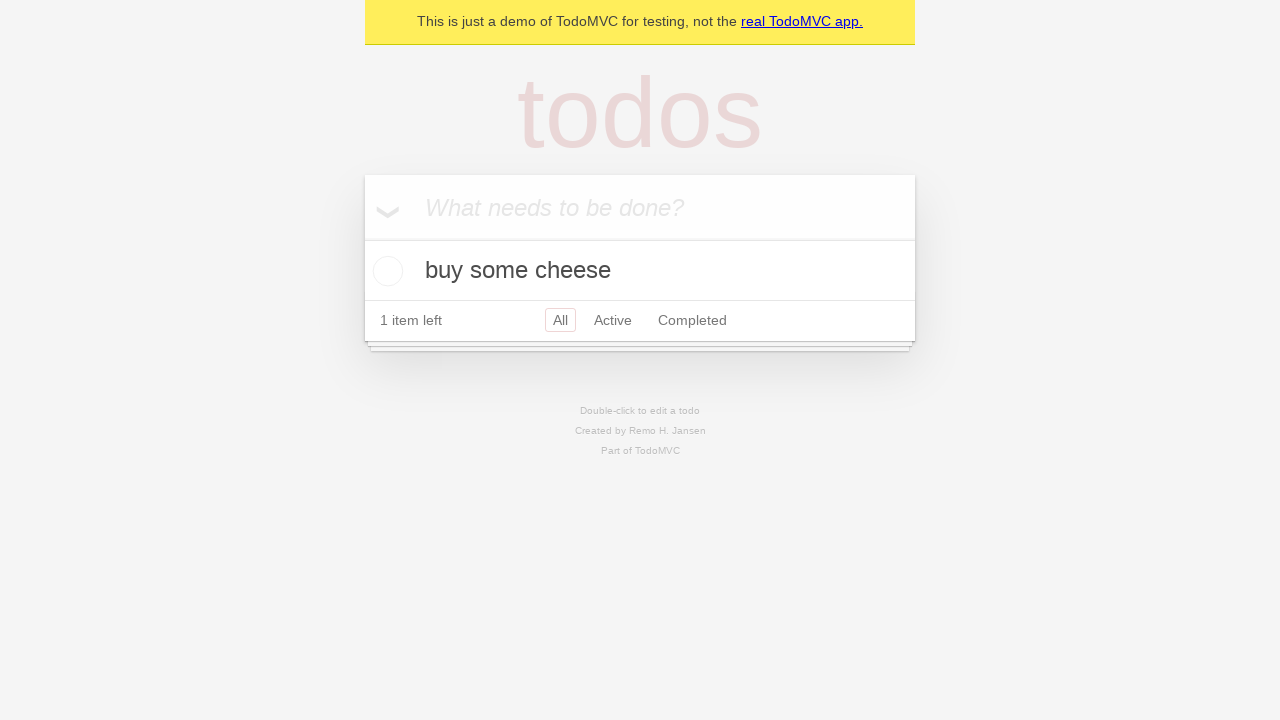

First todo item appeared in the list
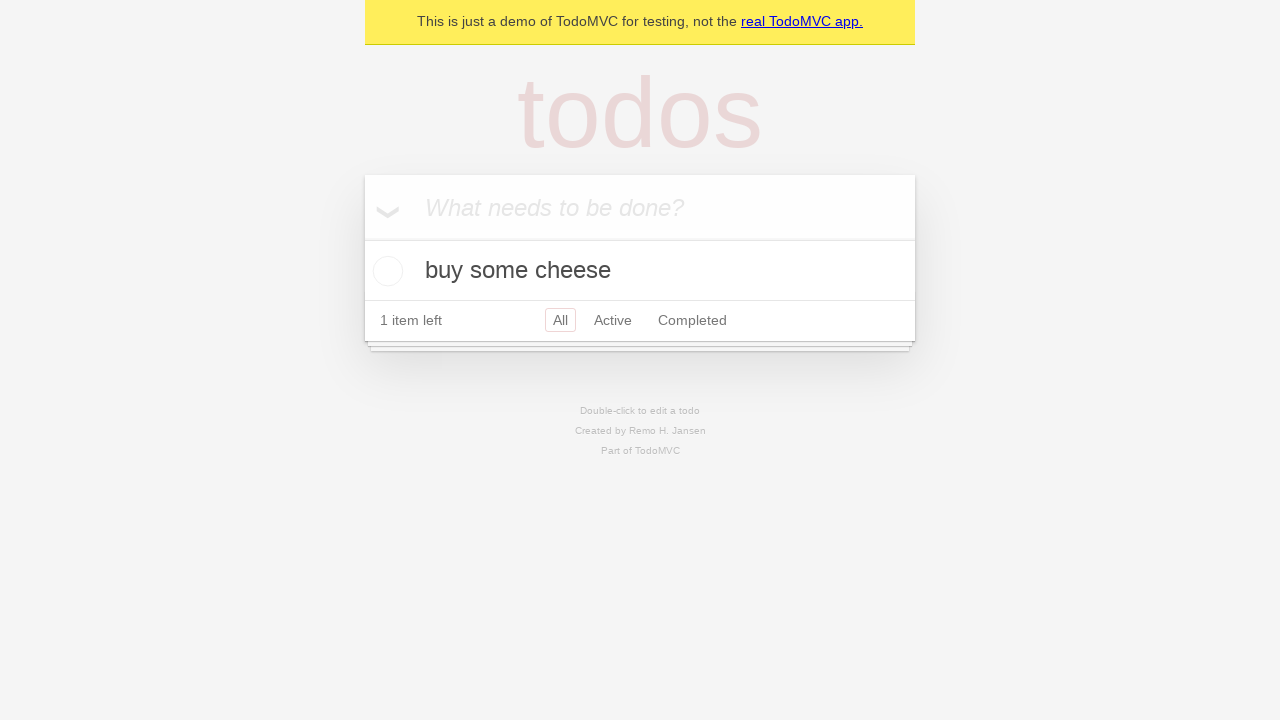

Filled input field with second todo item 'feed the cat' on internal:attr=[placeholder="What needs to be done?"i]
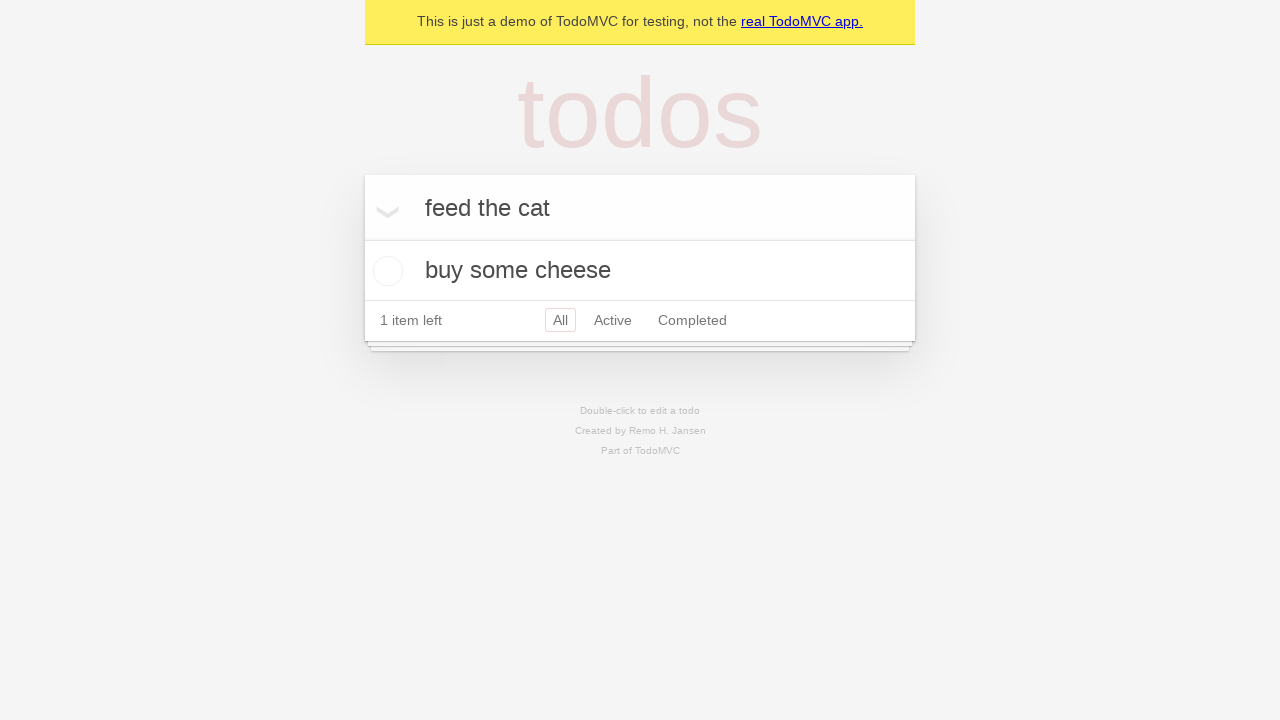

Pressed Enter to add second todo item on internal:attr=[placeholder="What needs to be done?"i]
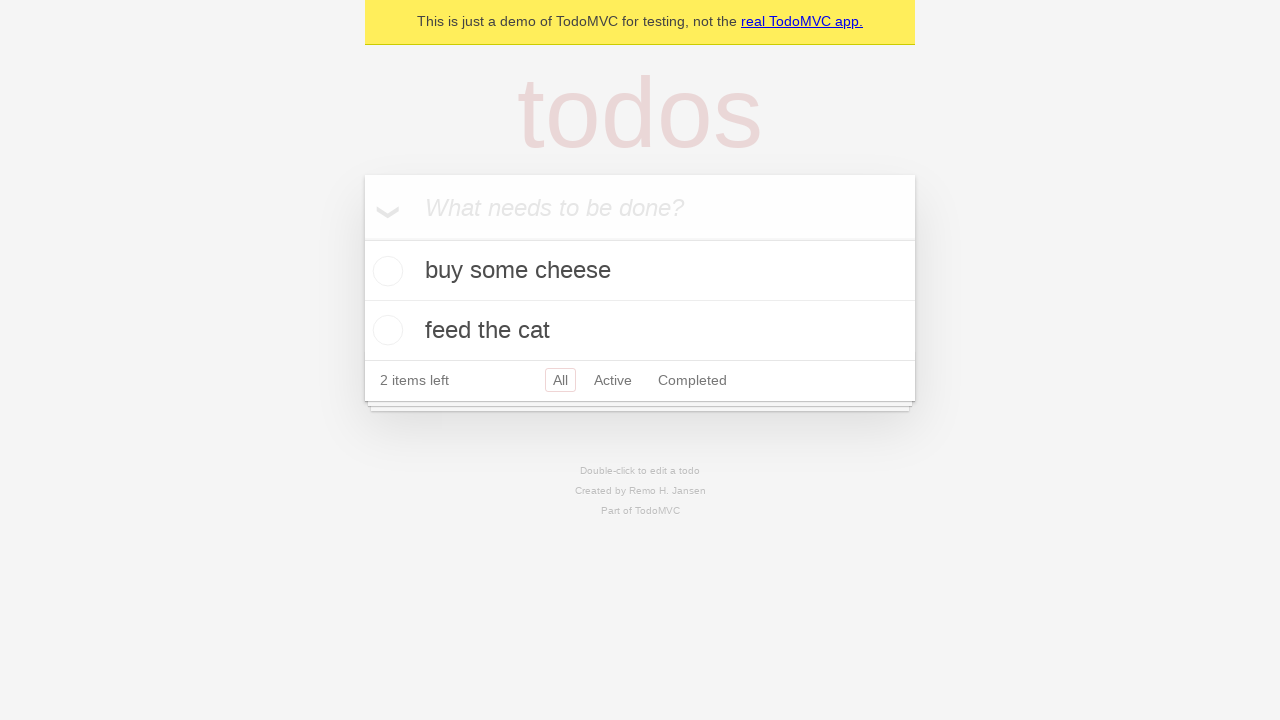

Second todo item appeared in the list, total of 2 items confirmed
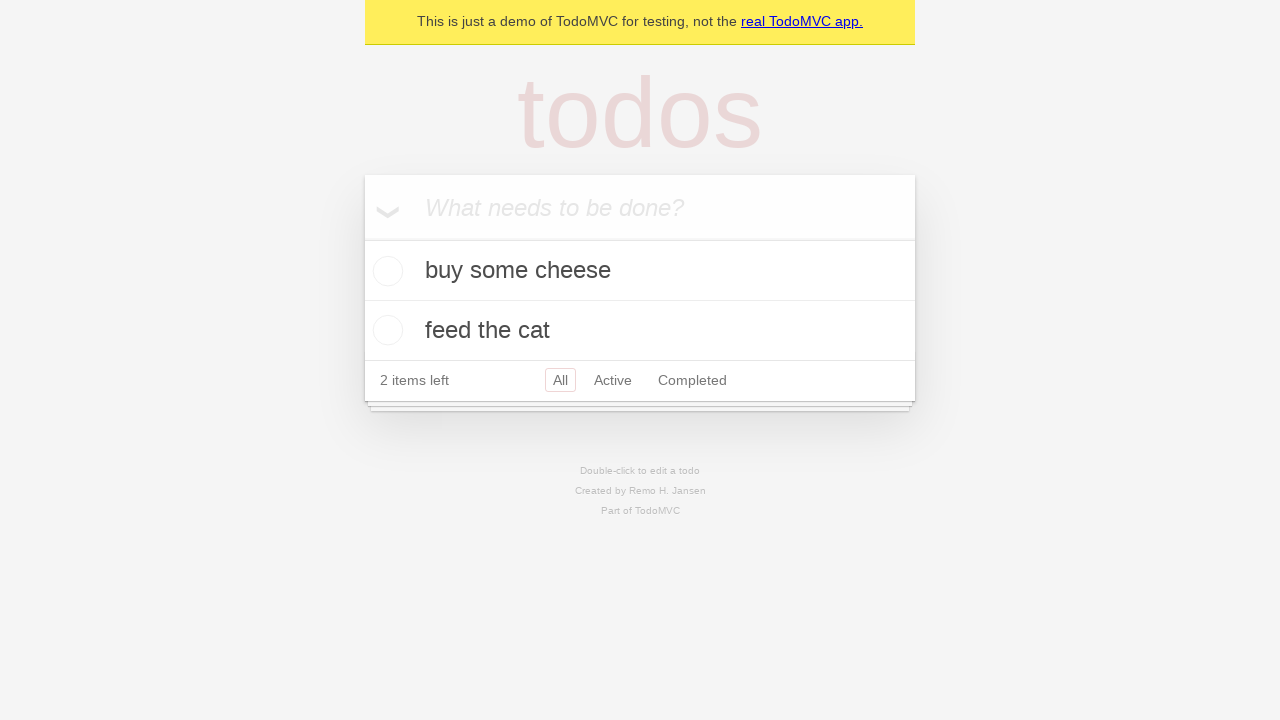

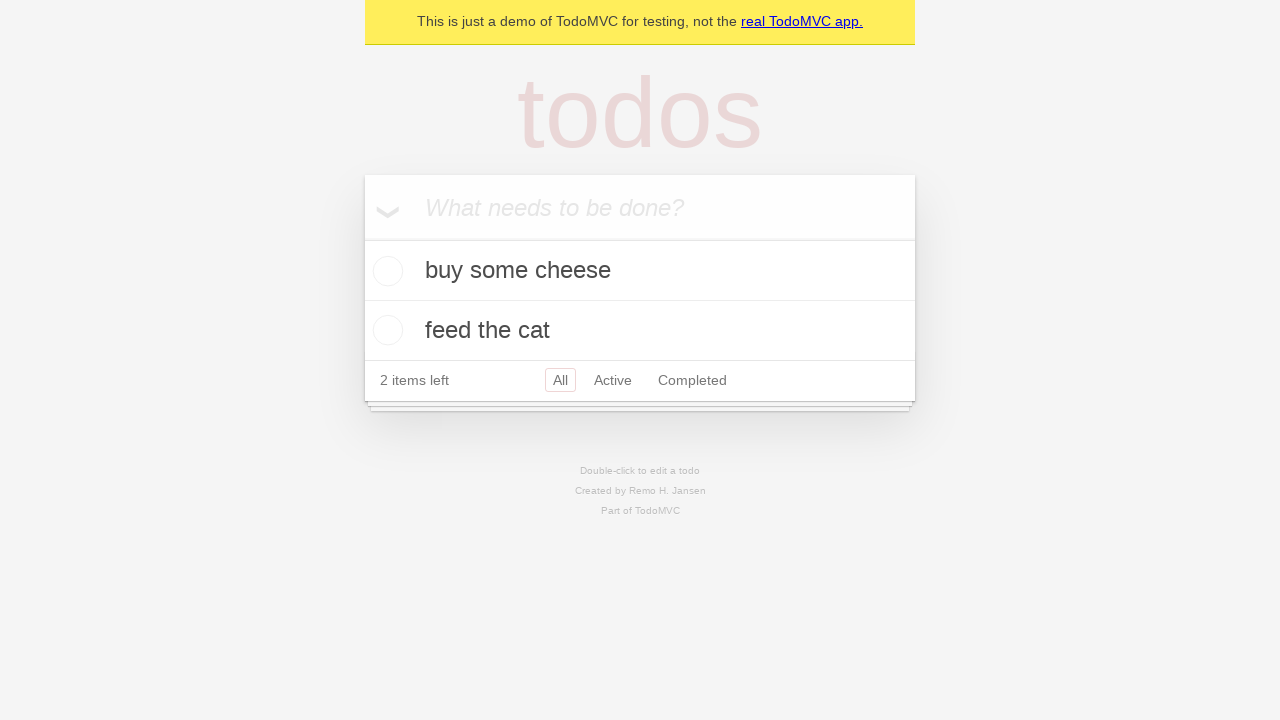